Tests registration form by filling in required fields (first name, last name, email) and verifying successful registration message

Starting URL: http://suninjuly.github.io/registration1.html

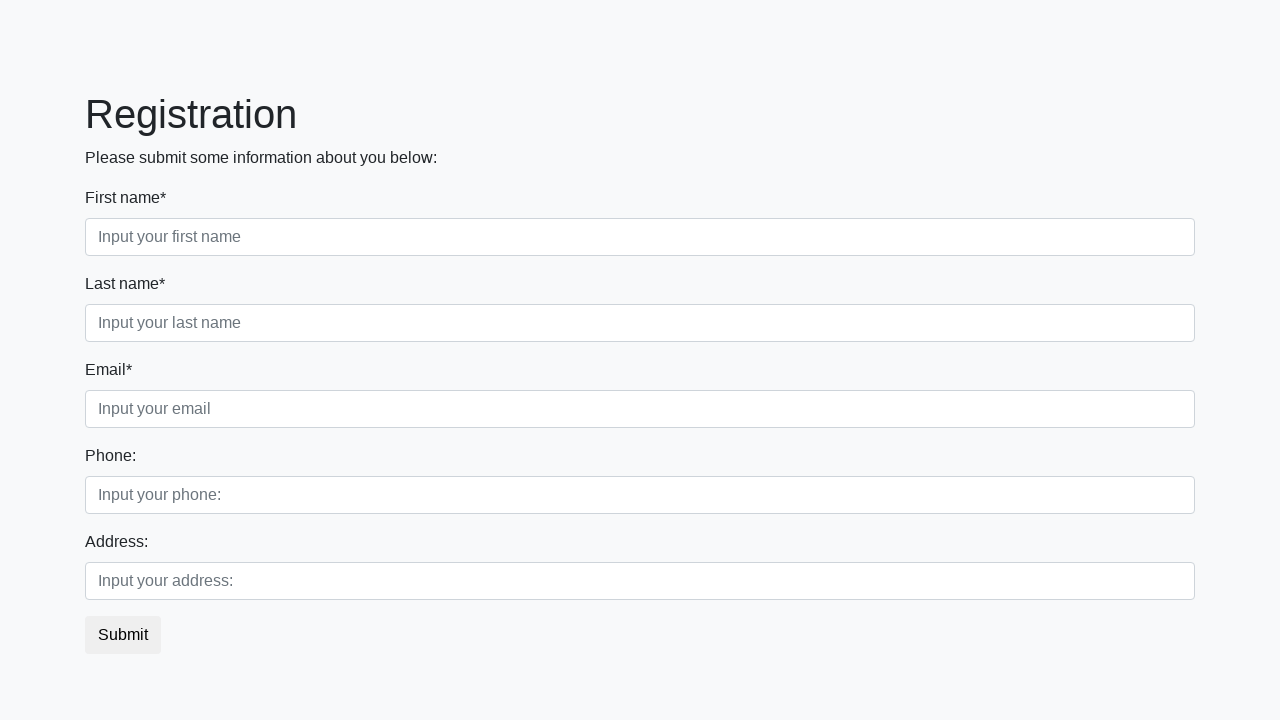

Filled first name field with 'John' on .first_block input.first
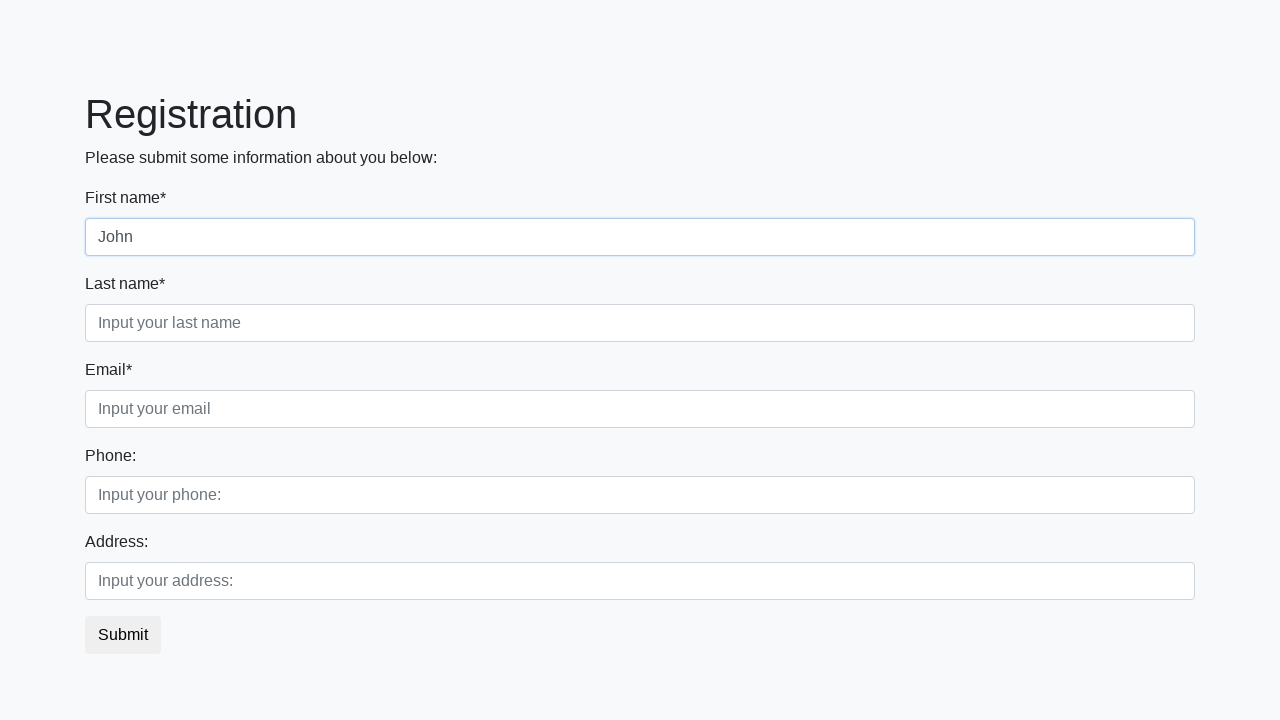

Filled last name field with 'Doe' on .first_block input.second
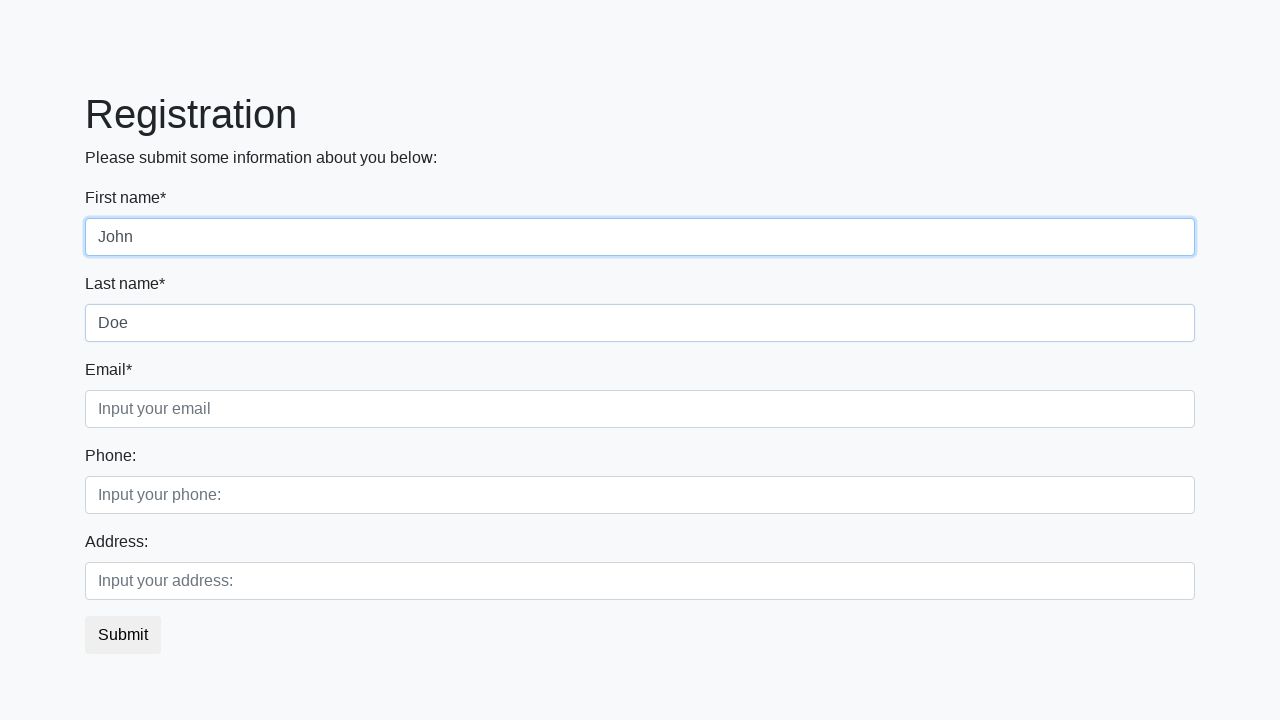

Filled email field with 'johndoe@example.com' on .first_block input.third
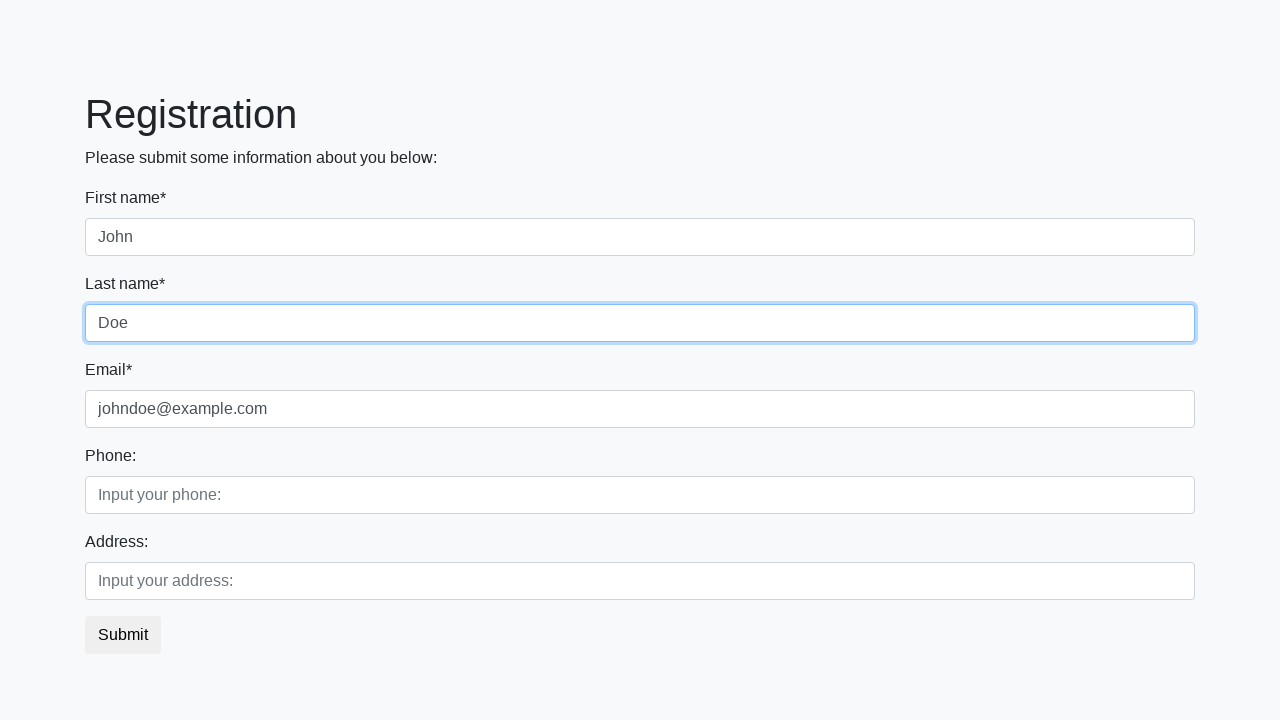

Clicked registration submit button at (123, 635) on button.btn
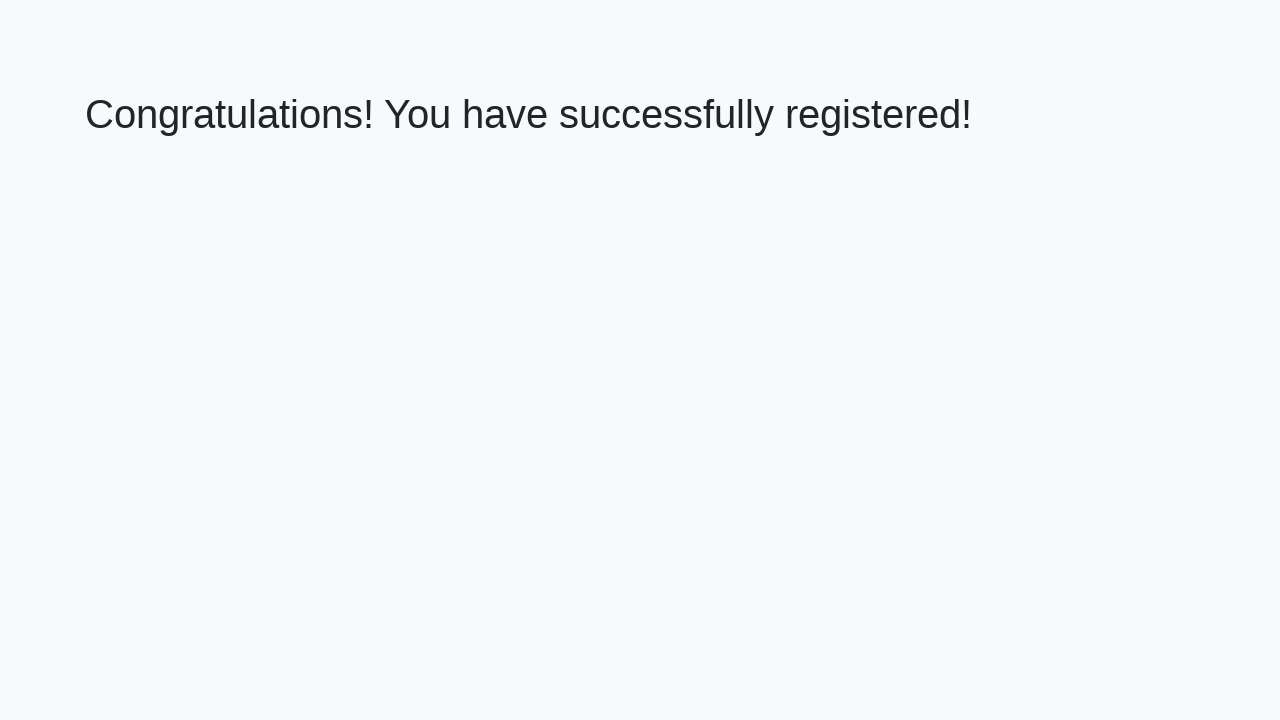

Registration confirmation page loaded with h1 element
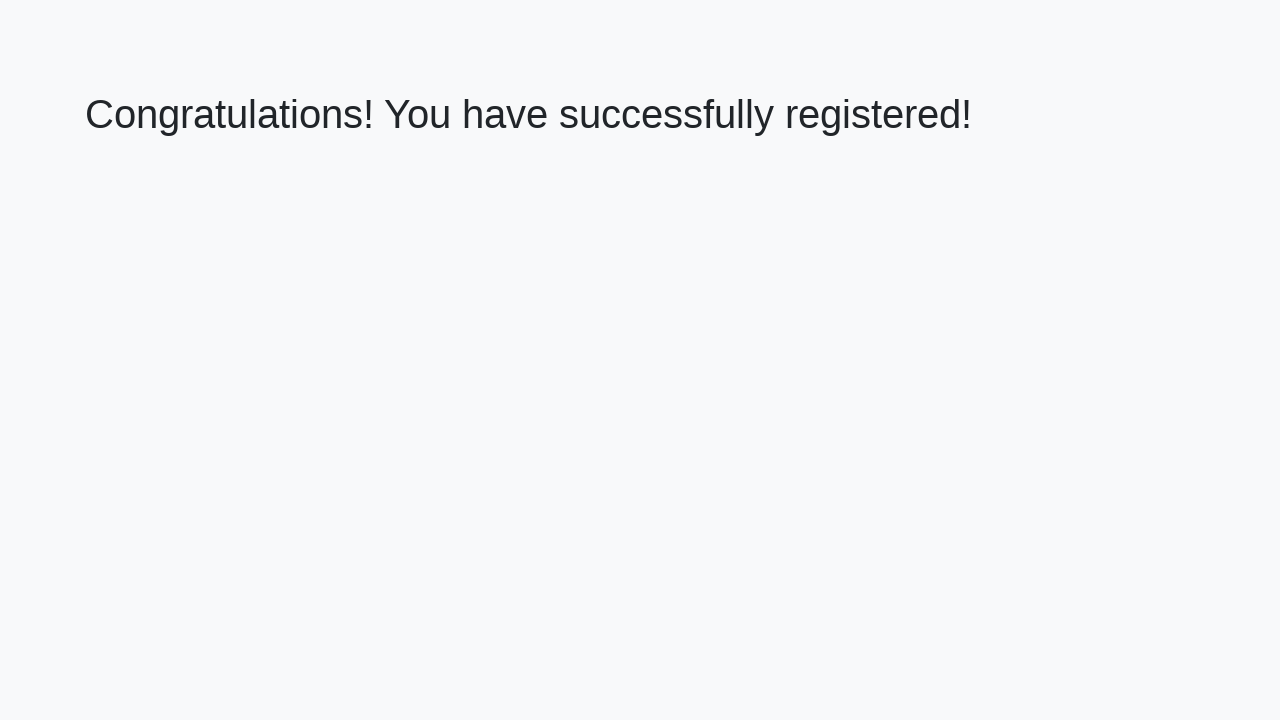

Retrieved confirmation message text
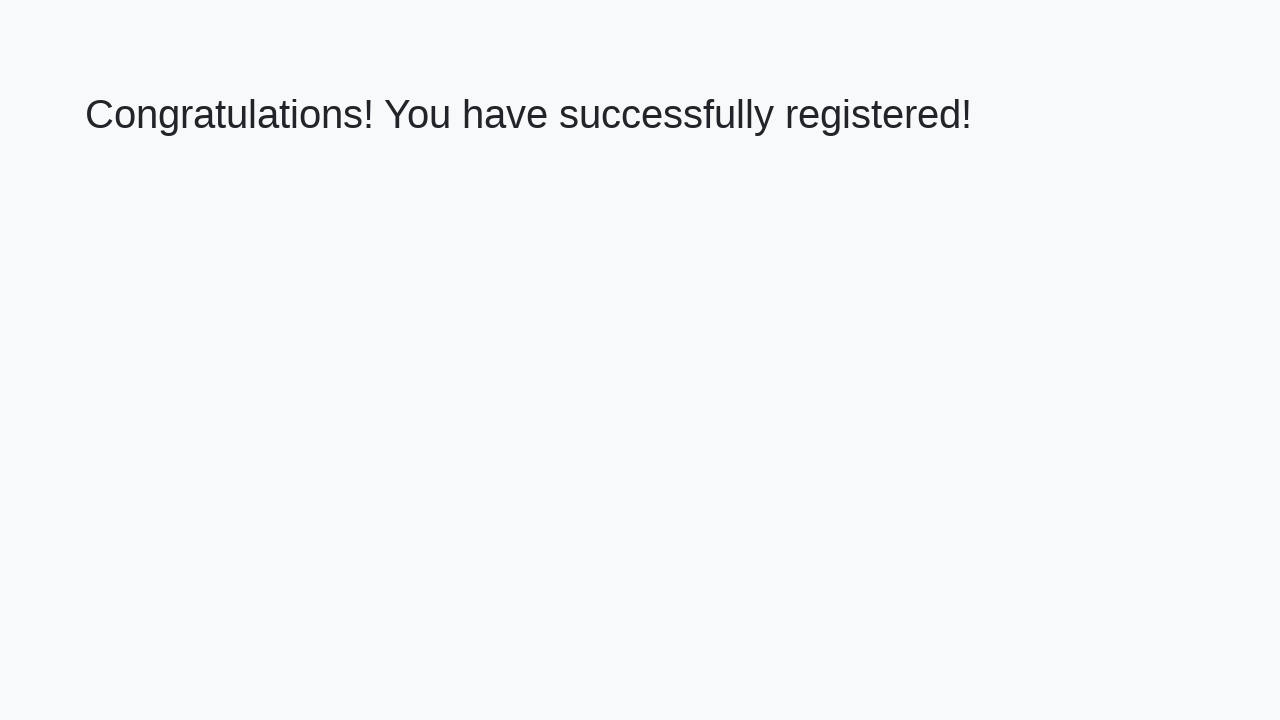

Verified successful registration message
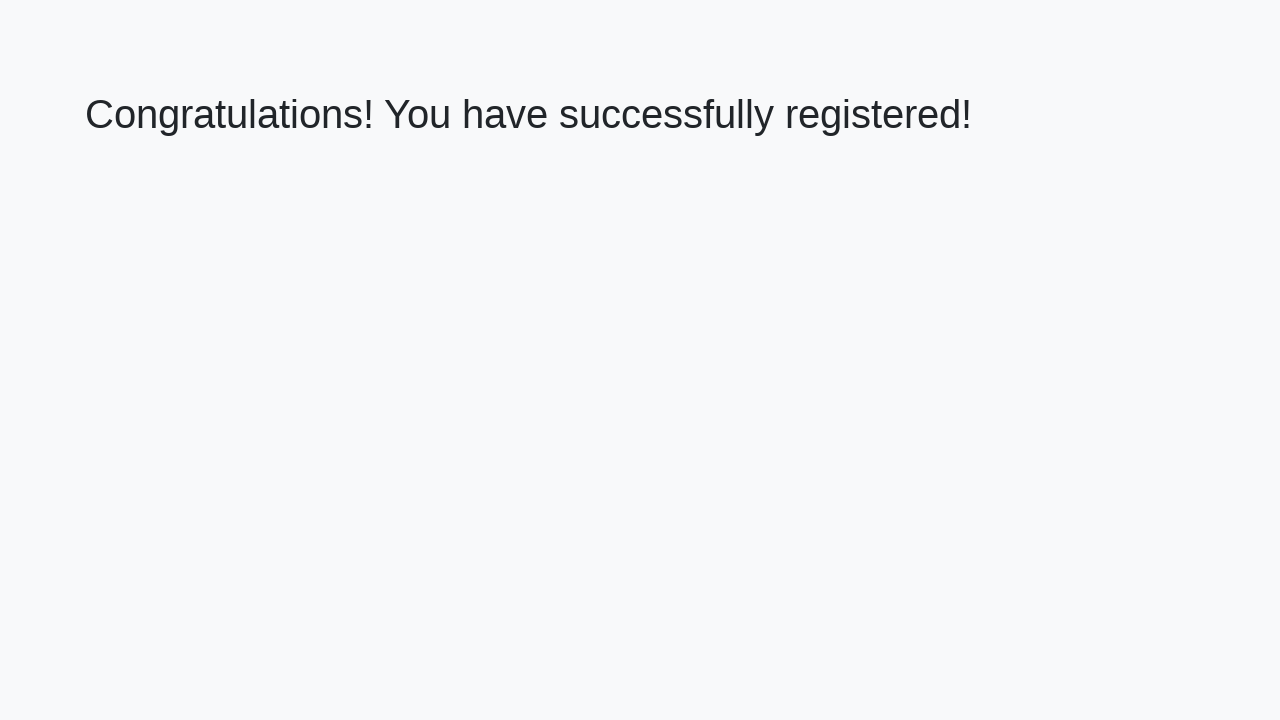

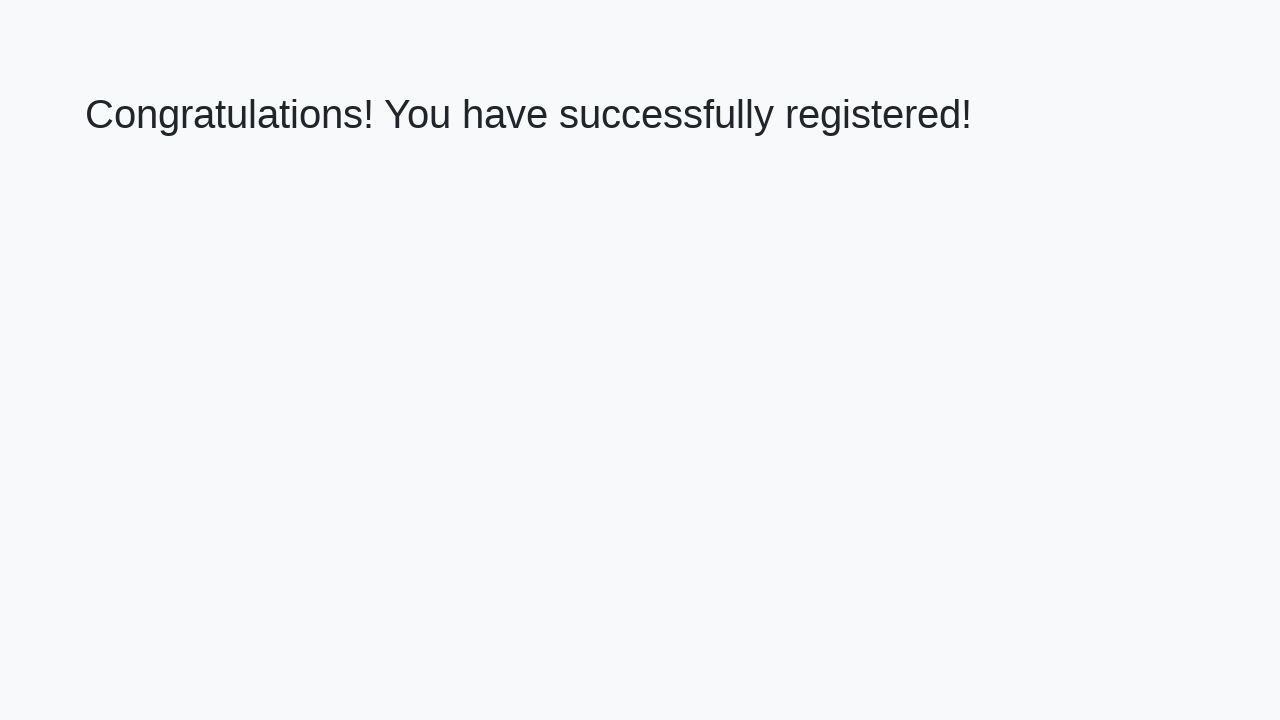